Navigates to a ticket booking site, clicks on Buy Ticket link, and interacts with a dropdown menu to select a reason for purchase

Starting URL: https://www.dummyticket.com/

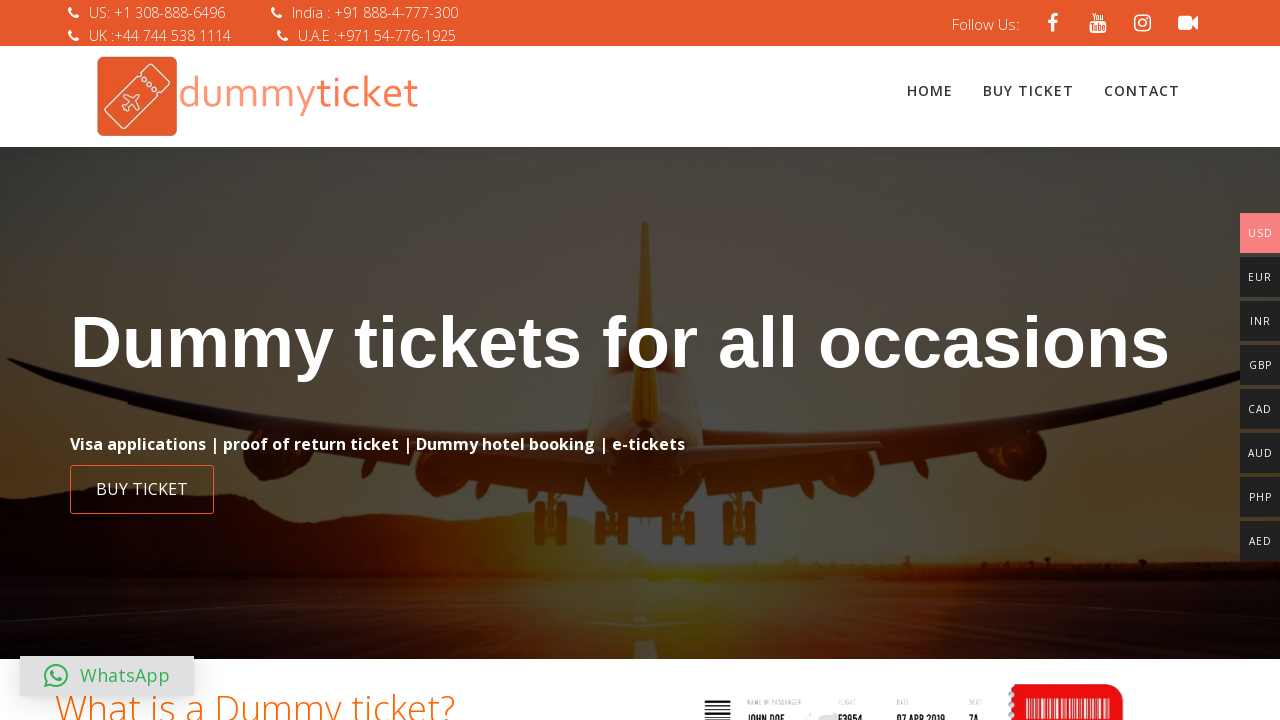

Clicked on 'Buy Ticket' link at (1028, 91) on xpath=//a[contains(text(),'Buy Ticket')]
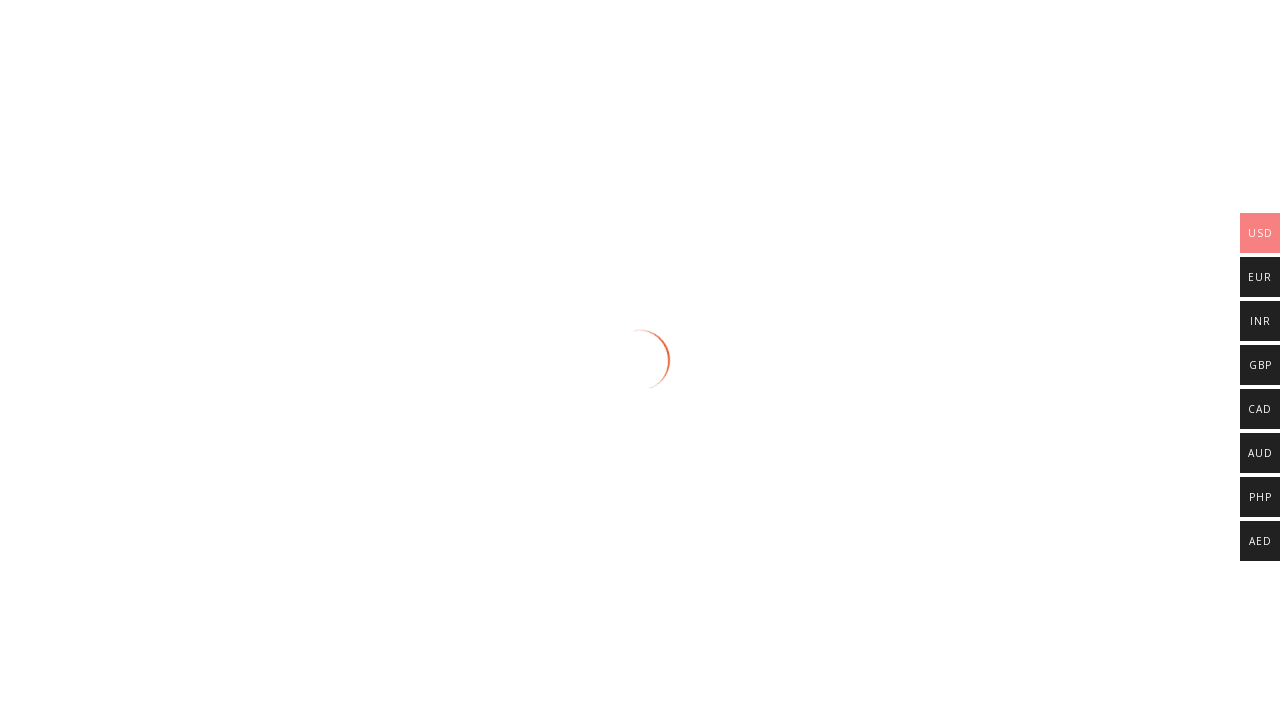

Ticket booking page loaded (networkidle)
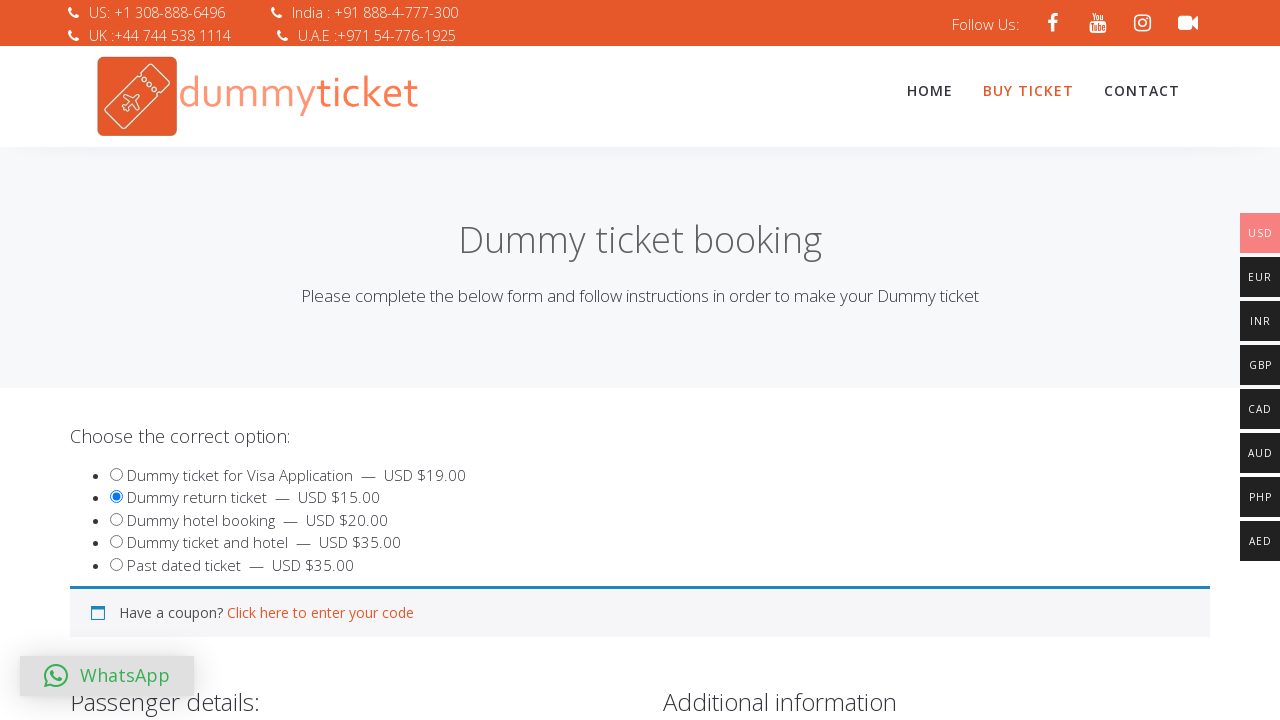

Clicked on dropdown to open reason selection menu at (344, 360) on xpath=//span[@id='select2-reasondummy-container']
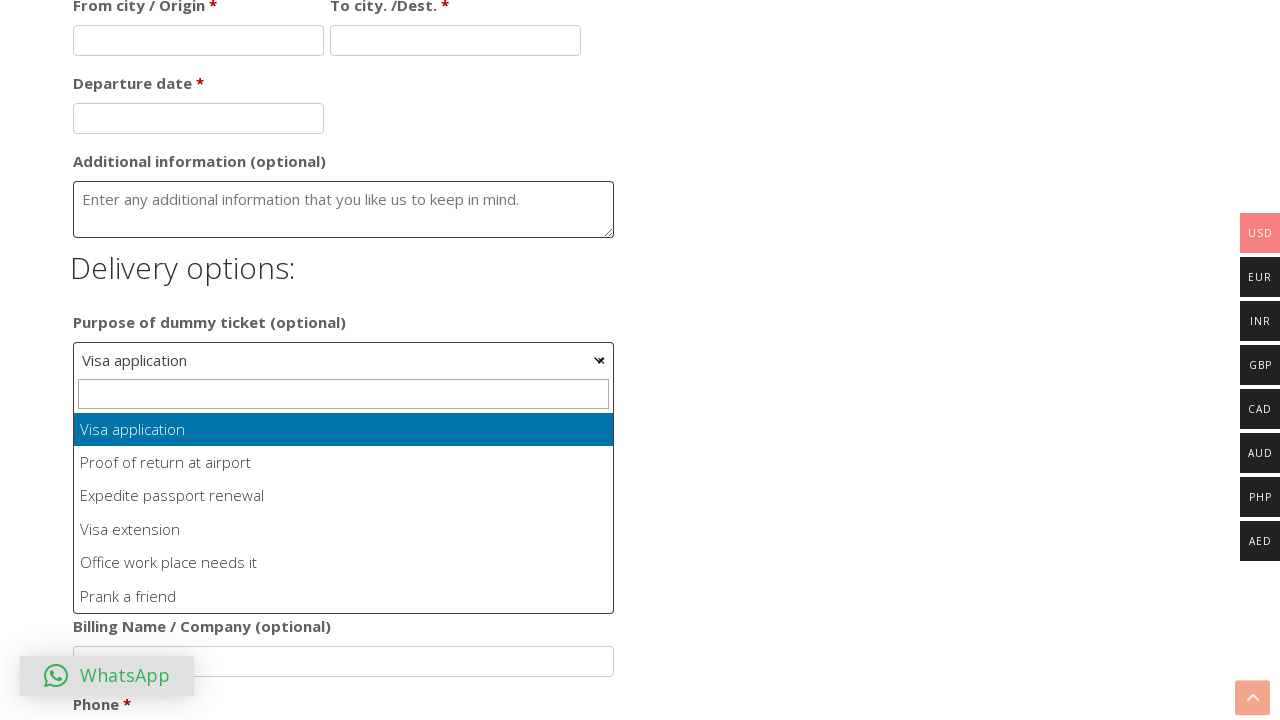

Dropdown options became visible
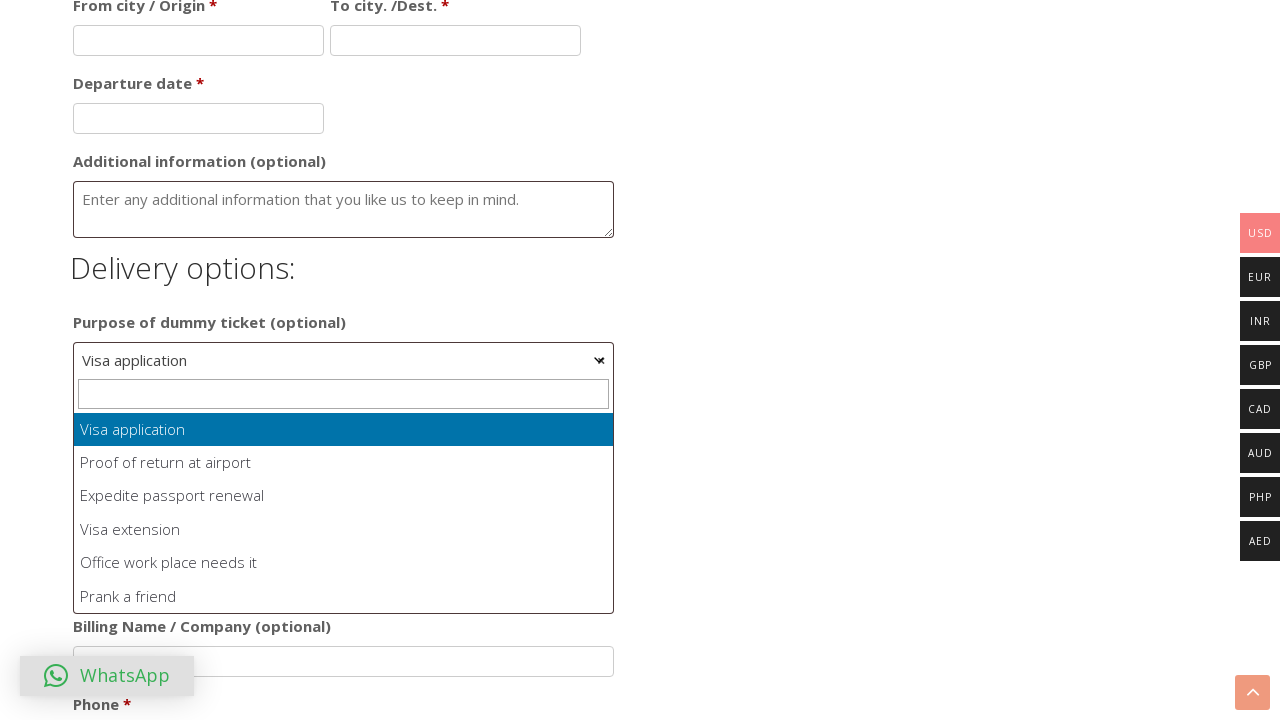

Selected 'Visa extension' option from dropdown at (344, 530) on xpath=//ul[@id='select2-reasondummy-results']//li[contains(text(),'Visa extensio
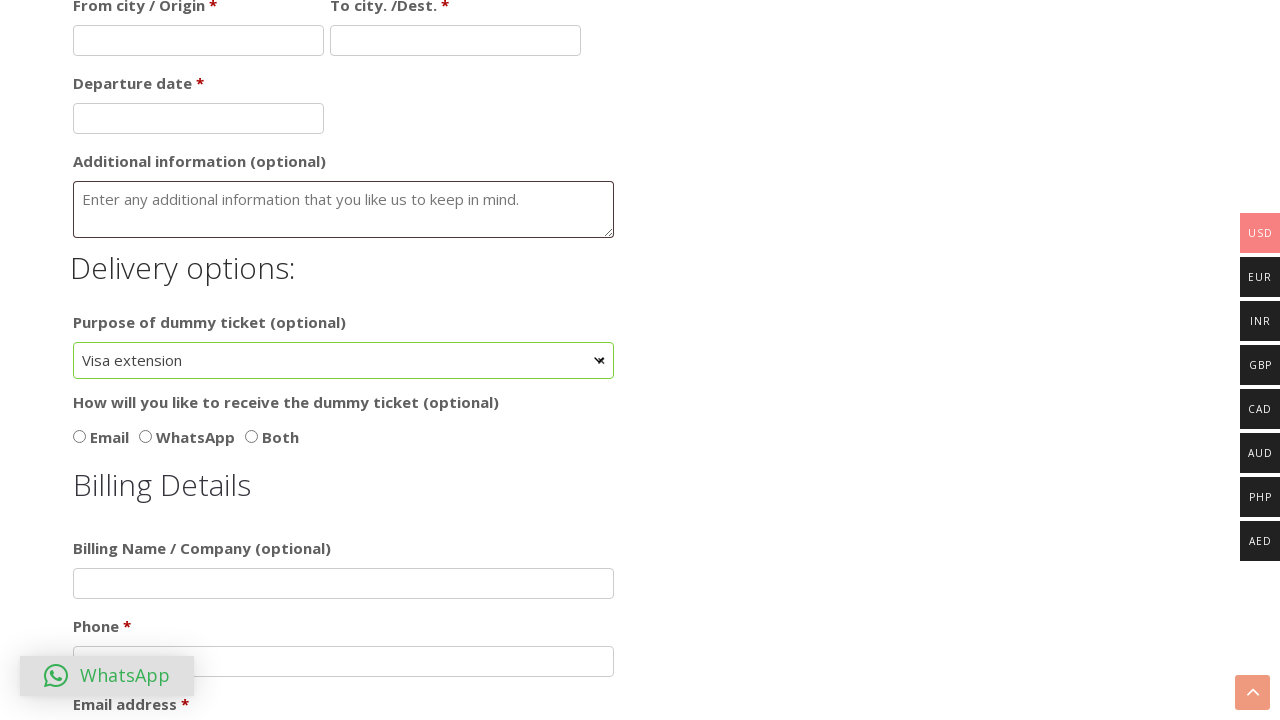

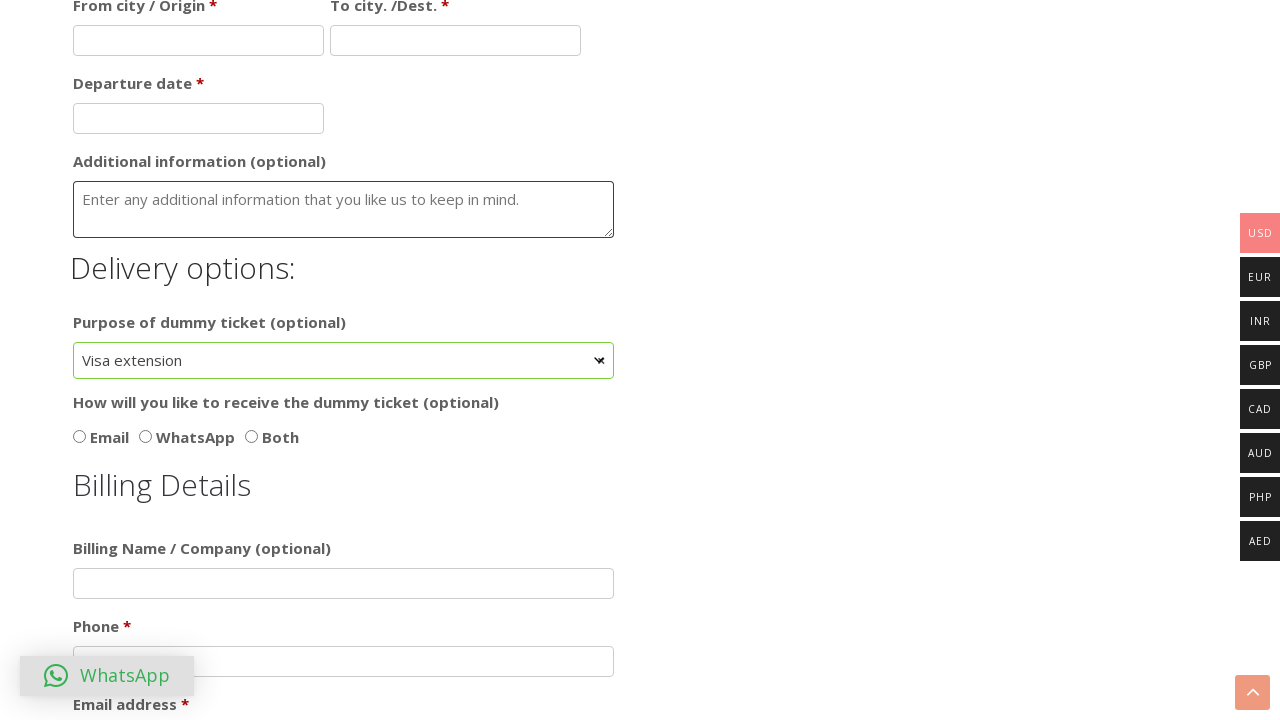